Tests handling a JavaScript prompt dialog by clicking a button, entering text into the prompt, and accepting it

Starting URL: https://v1.training-support.net/selenium/javascript-alerts

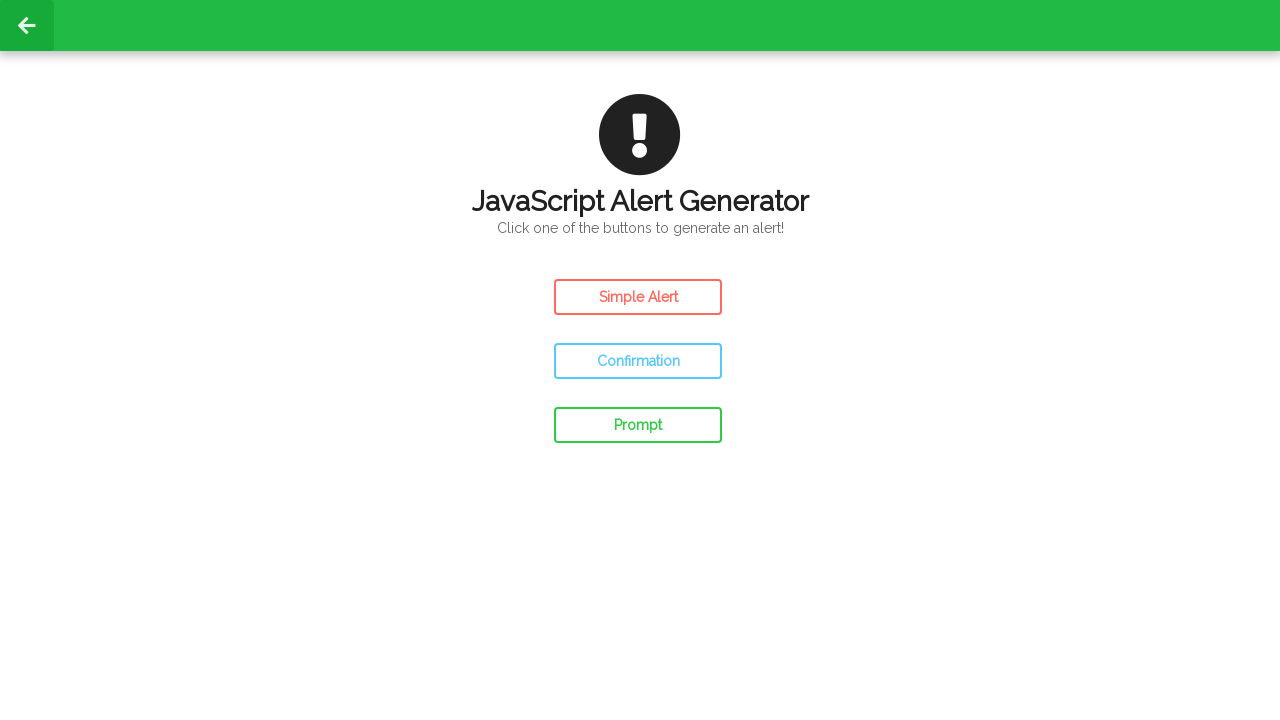

Set up dialog handler to accept prompt with text 'Awesome!'
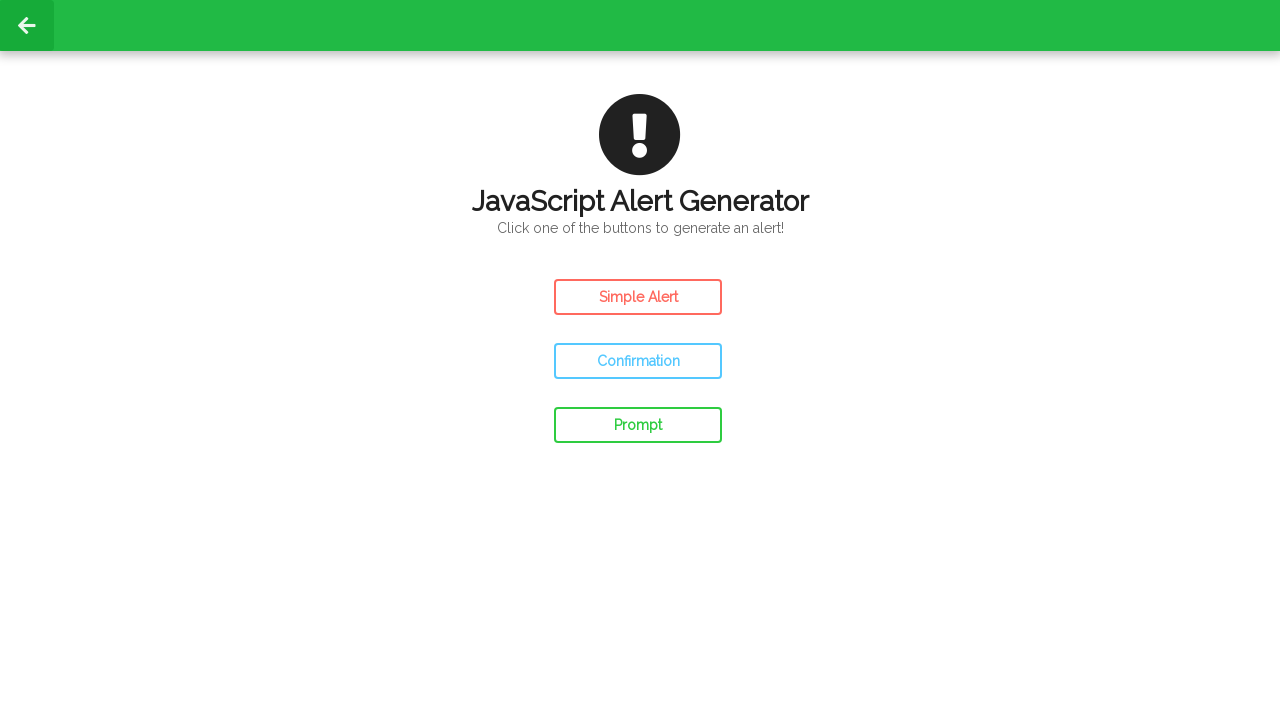

Clicked prompt button to trigger JavaScript prompt dialog at (638, 425) on #prompt
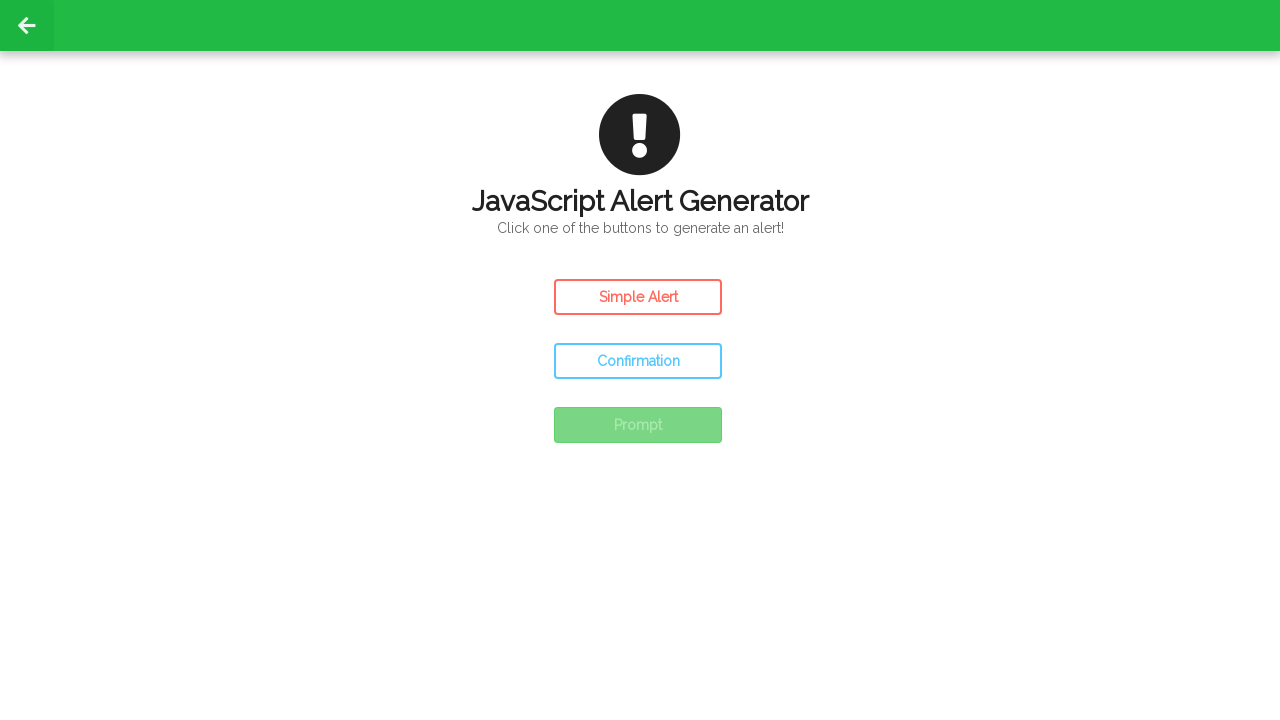

Waited for prompt dialog to be handled and closed
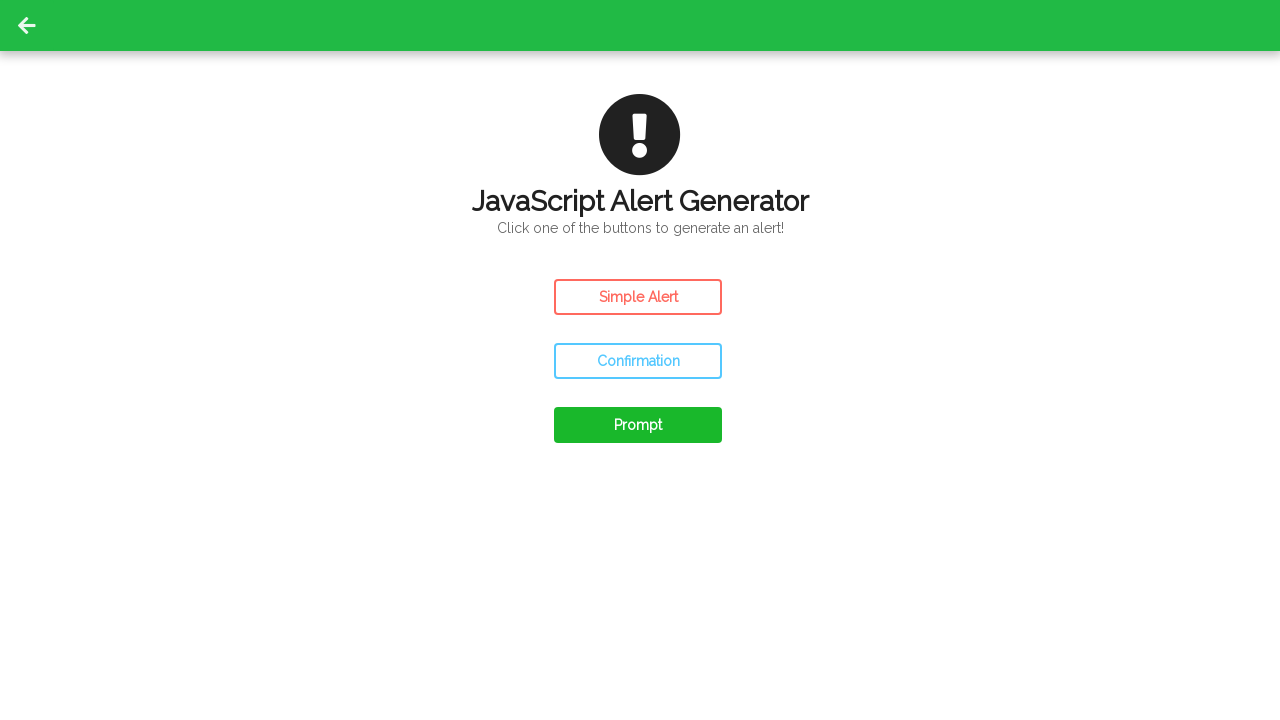

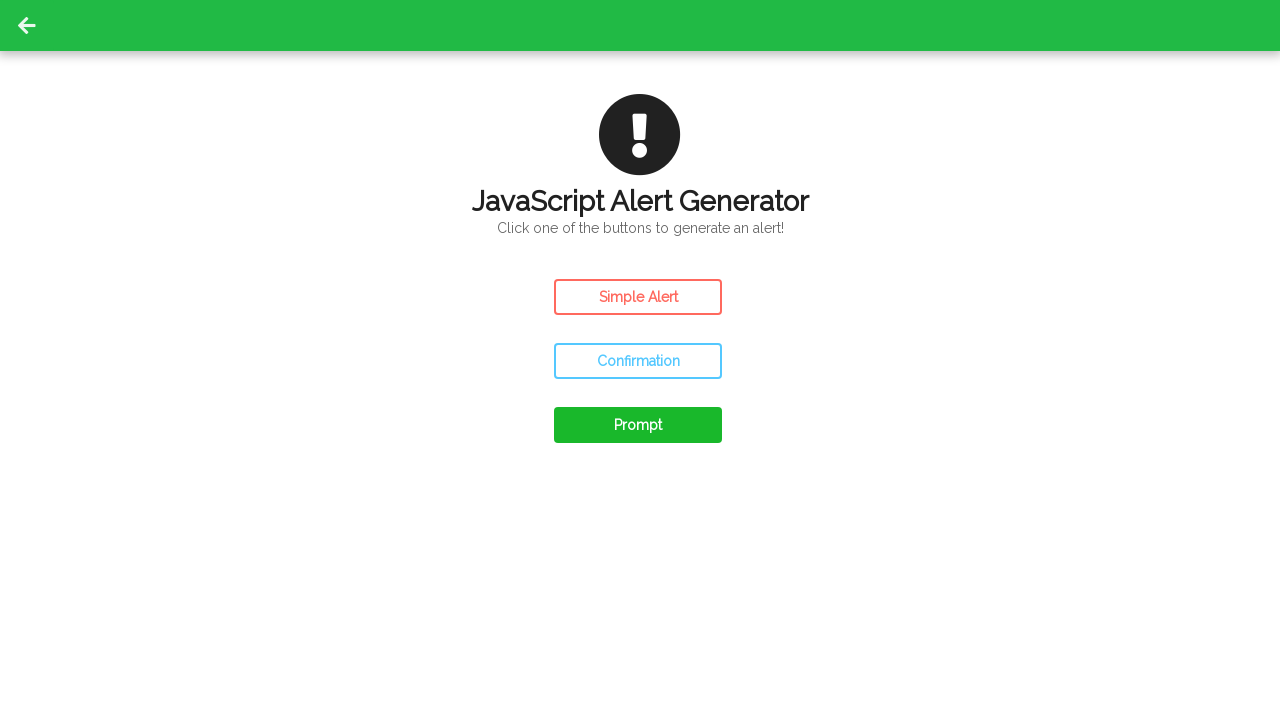